Tests opening multiple tabs by clicking different elements and verifying content in each new tab

Starting URL: https://rahulshettyacademy.com/AutomationPractice/

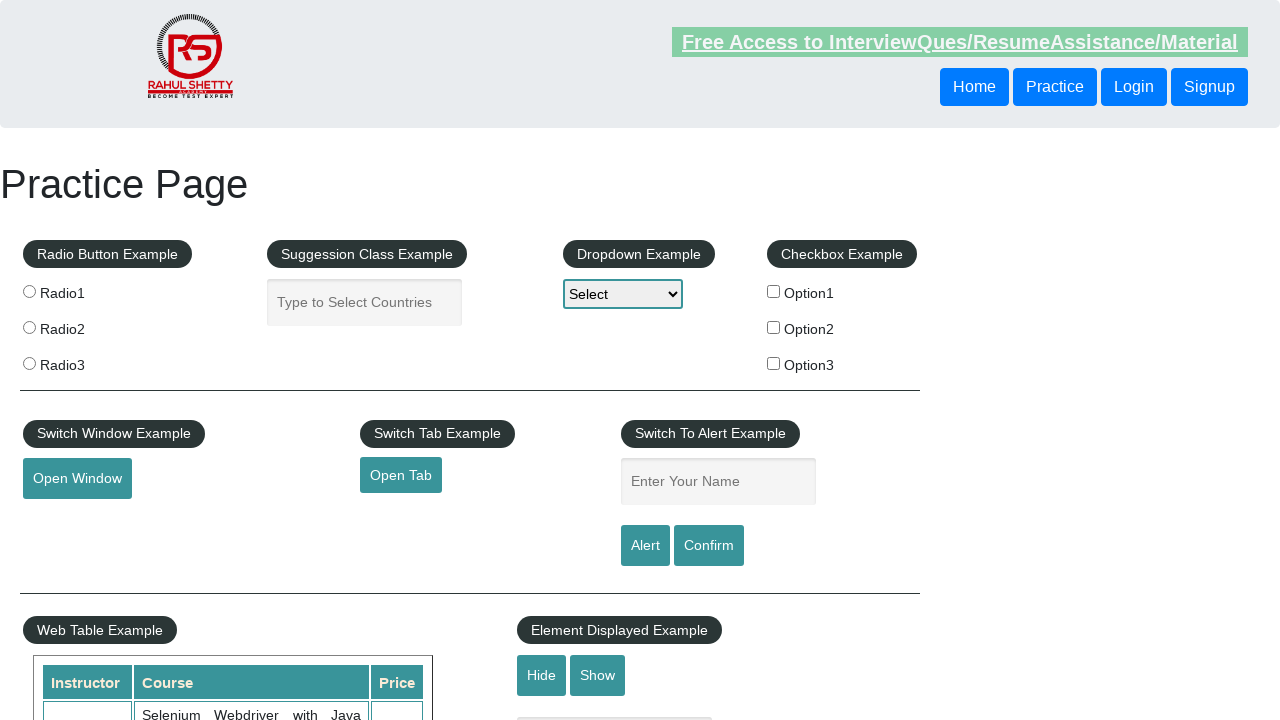

Waited for #opentab link to be available
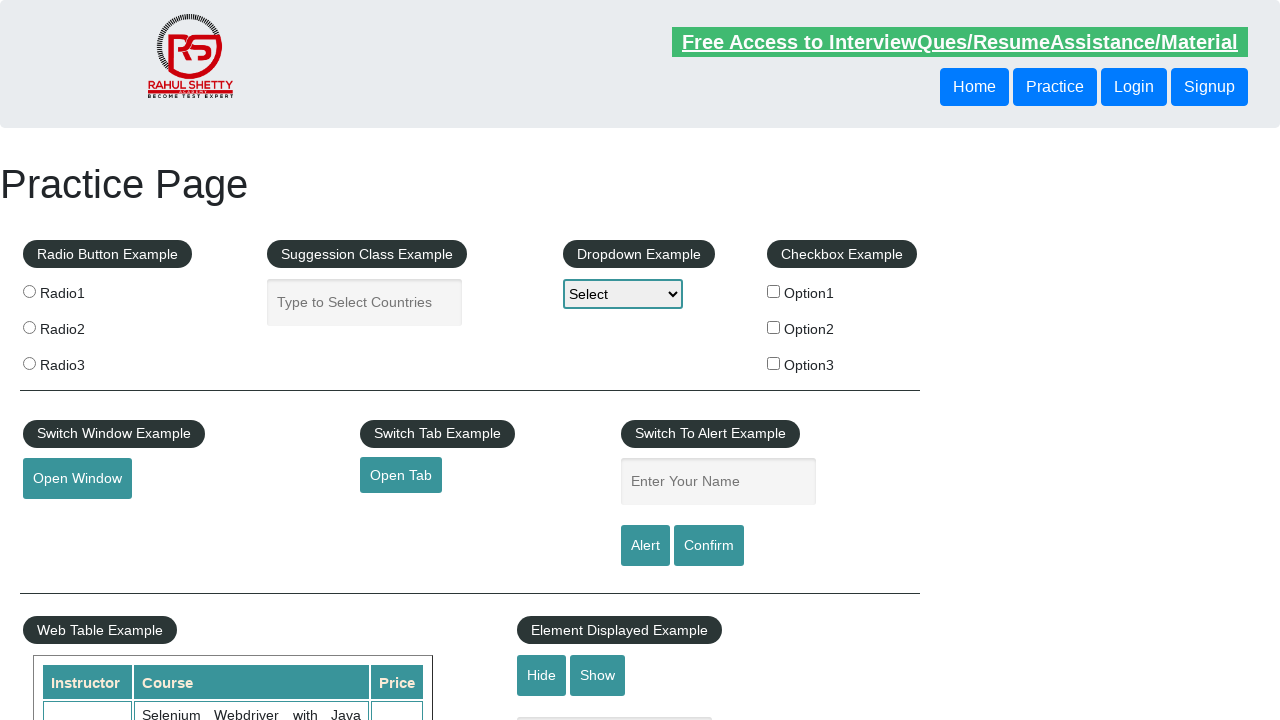

Clicked #opentab link to open new tab at (401, 475) on #opentab
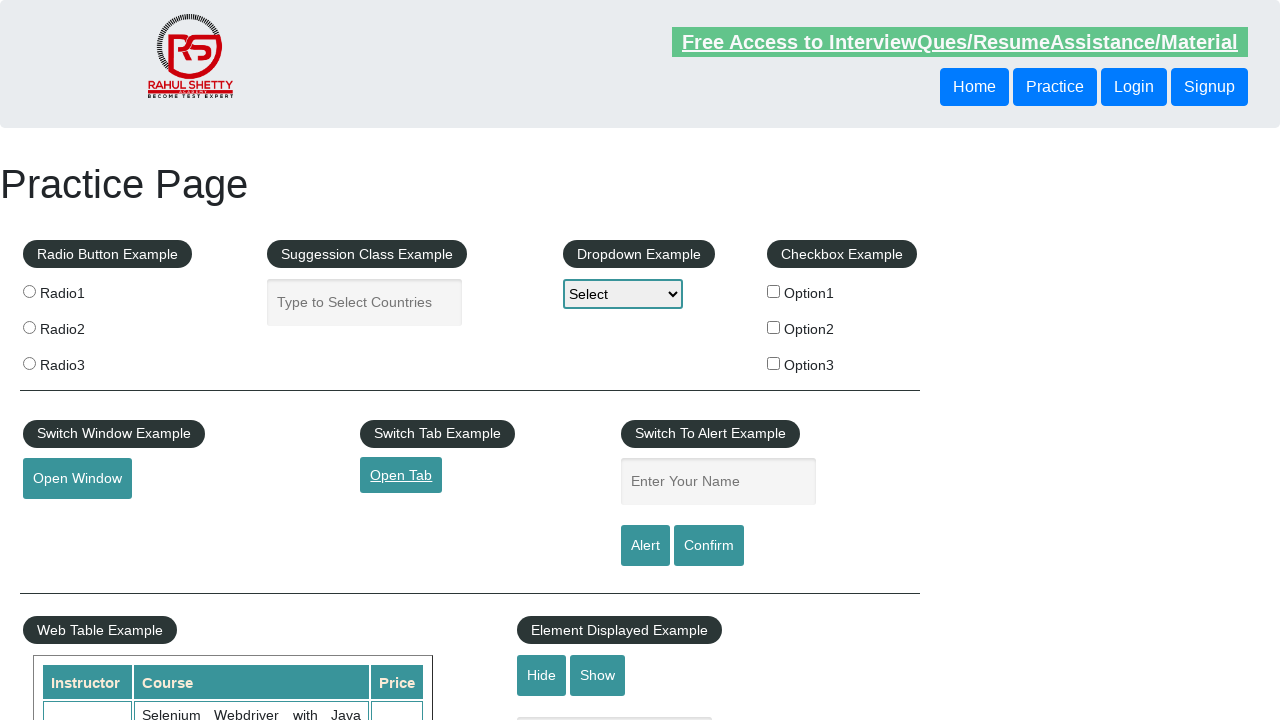

Captured new tab popup
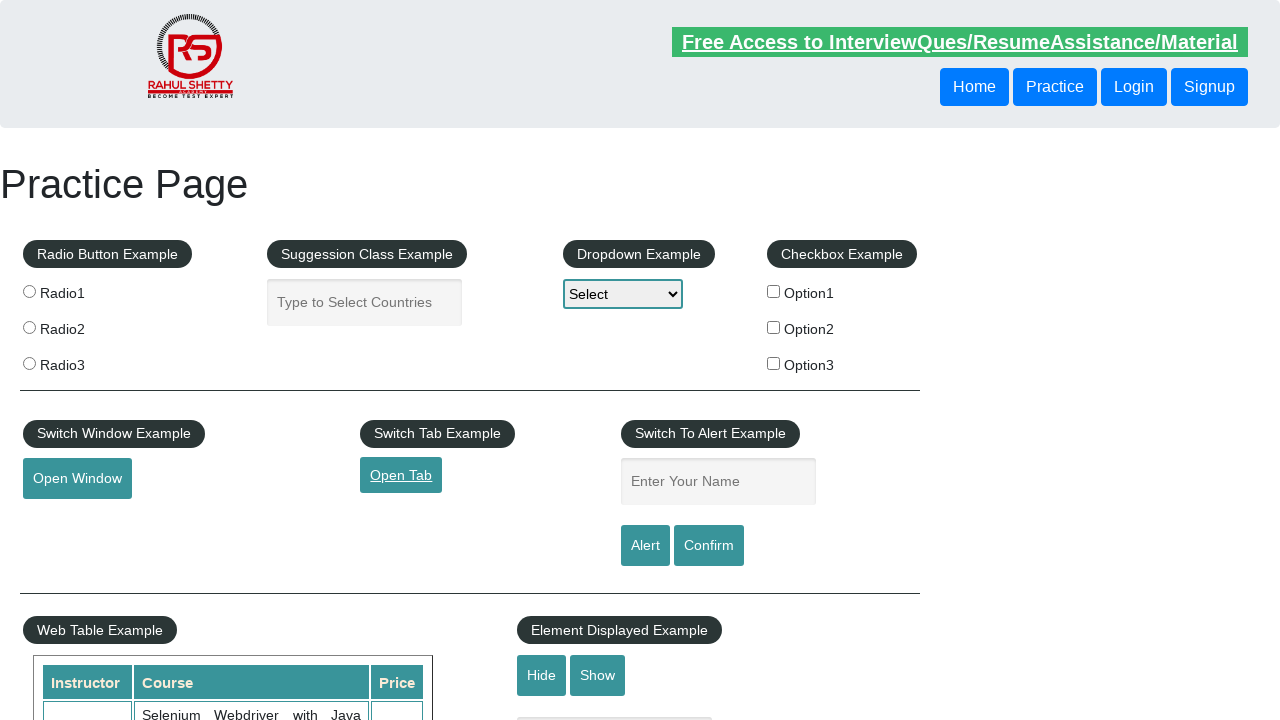

New tab page loaded completely
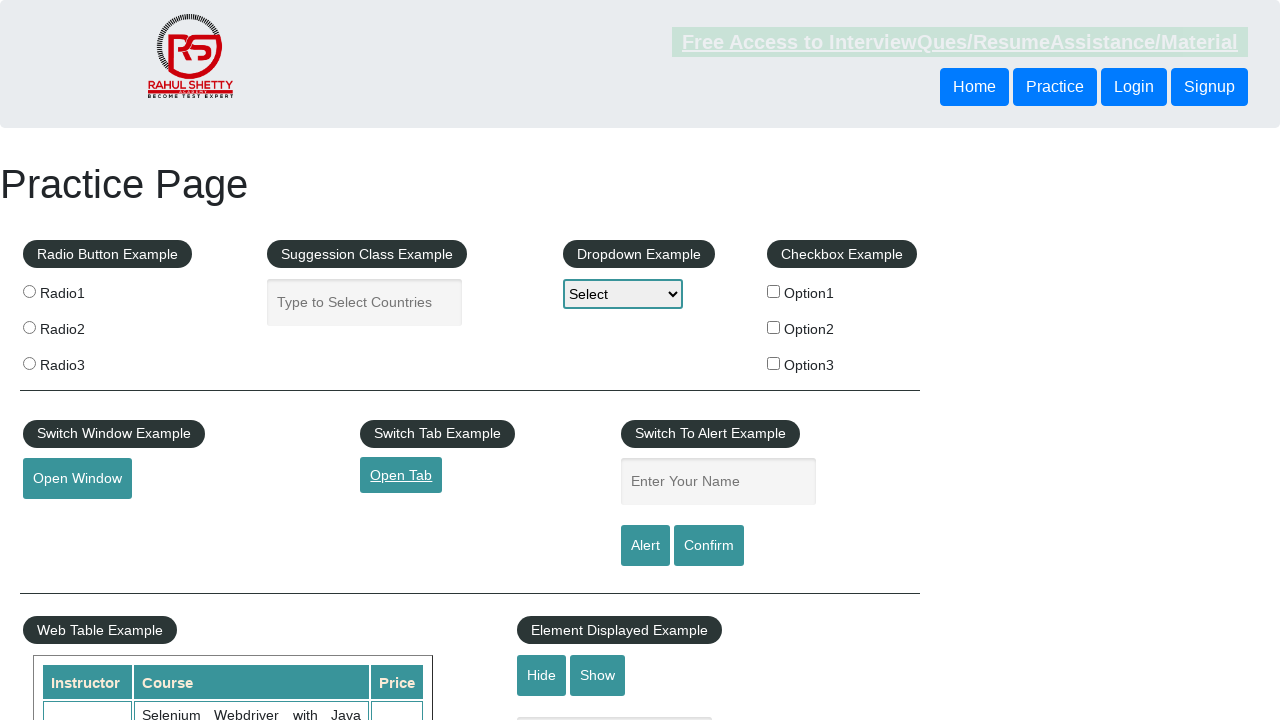

Verified 'Access all our Courses' text in new tab
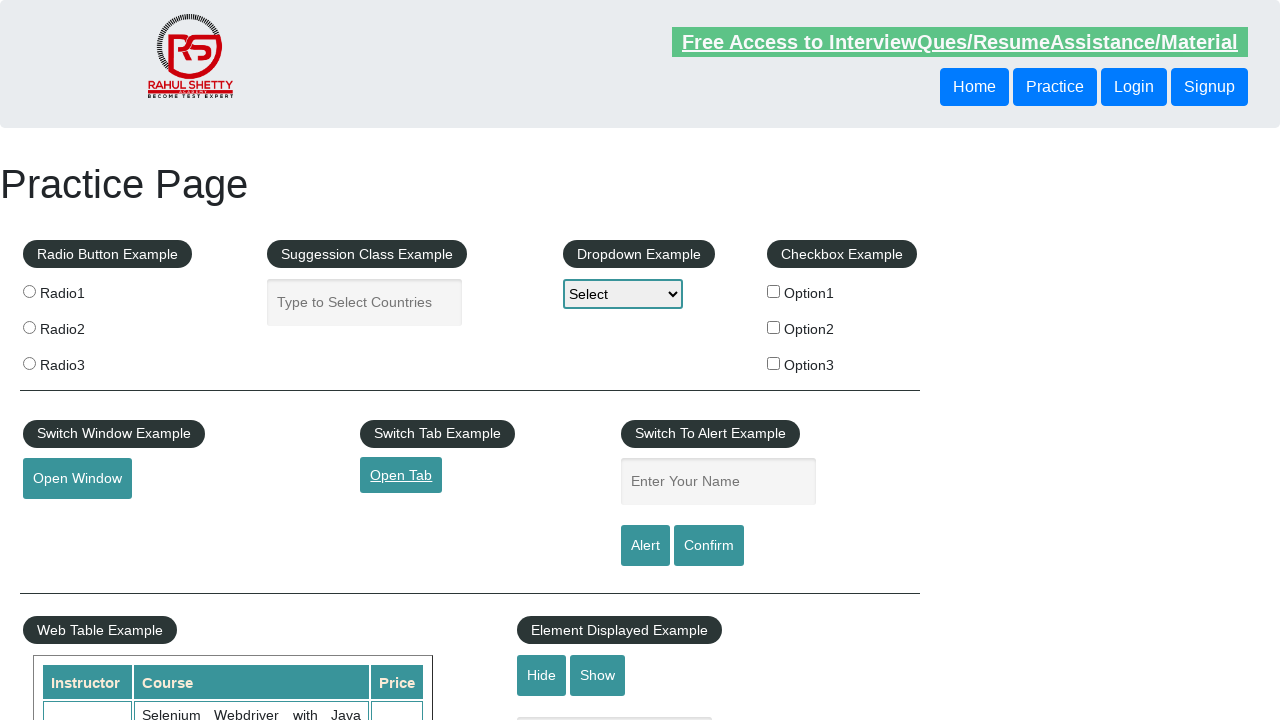

Clicked 'Open Window' button to open new window at (77, 479) on internal:role=button[name="Open Window"i]
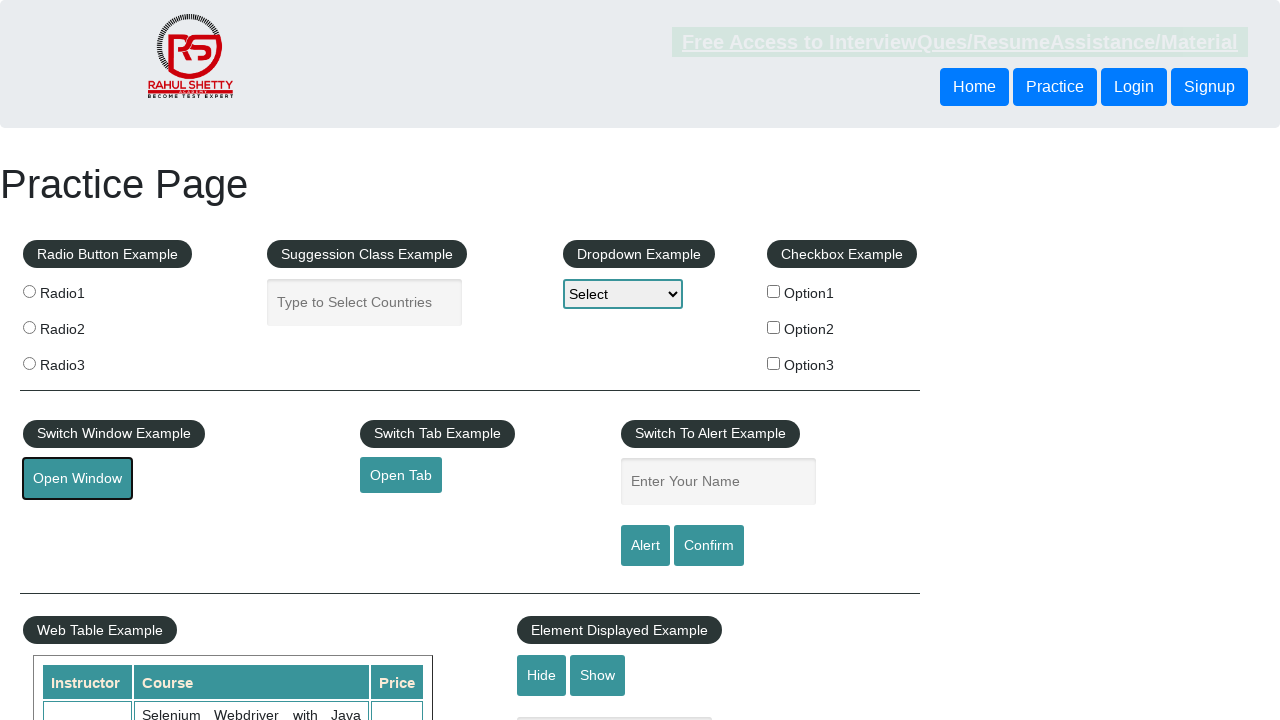

Captured new window popup
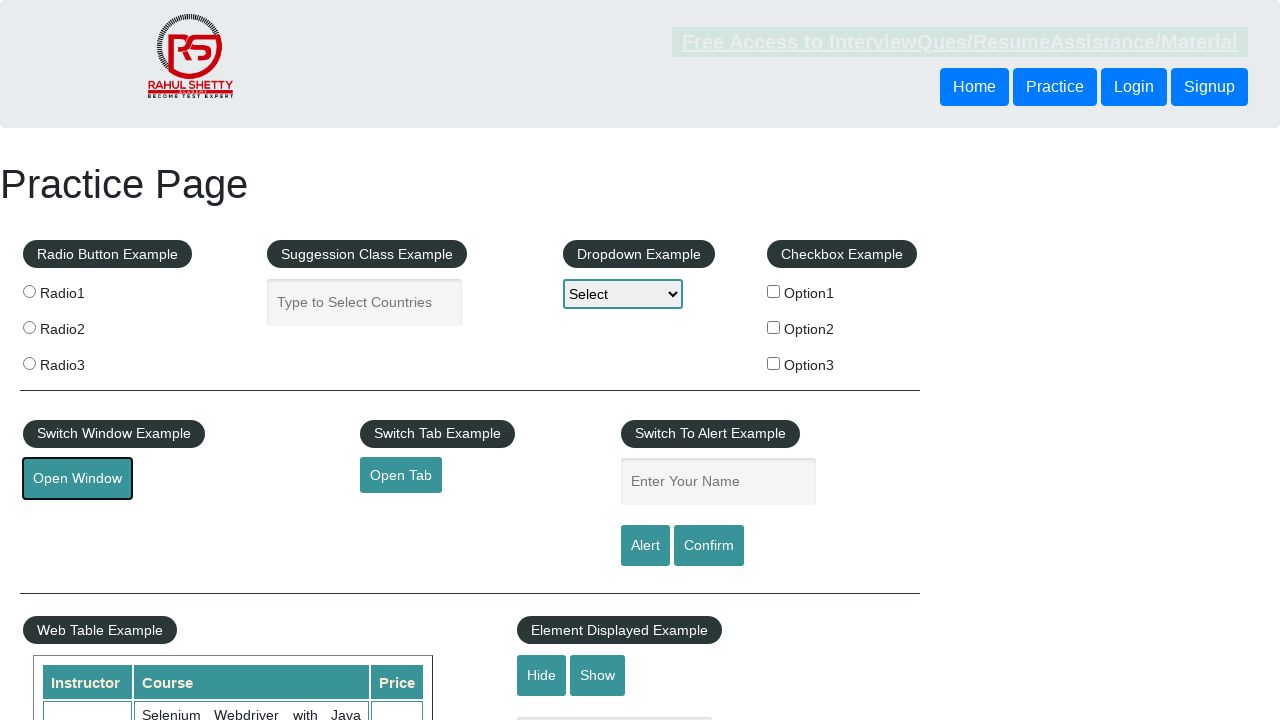

New window page loaded completely
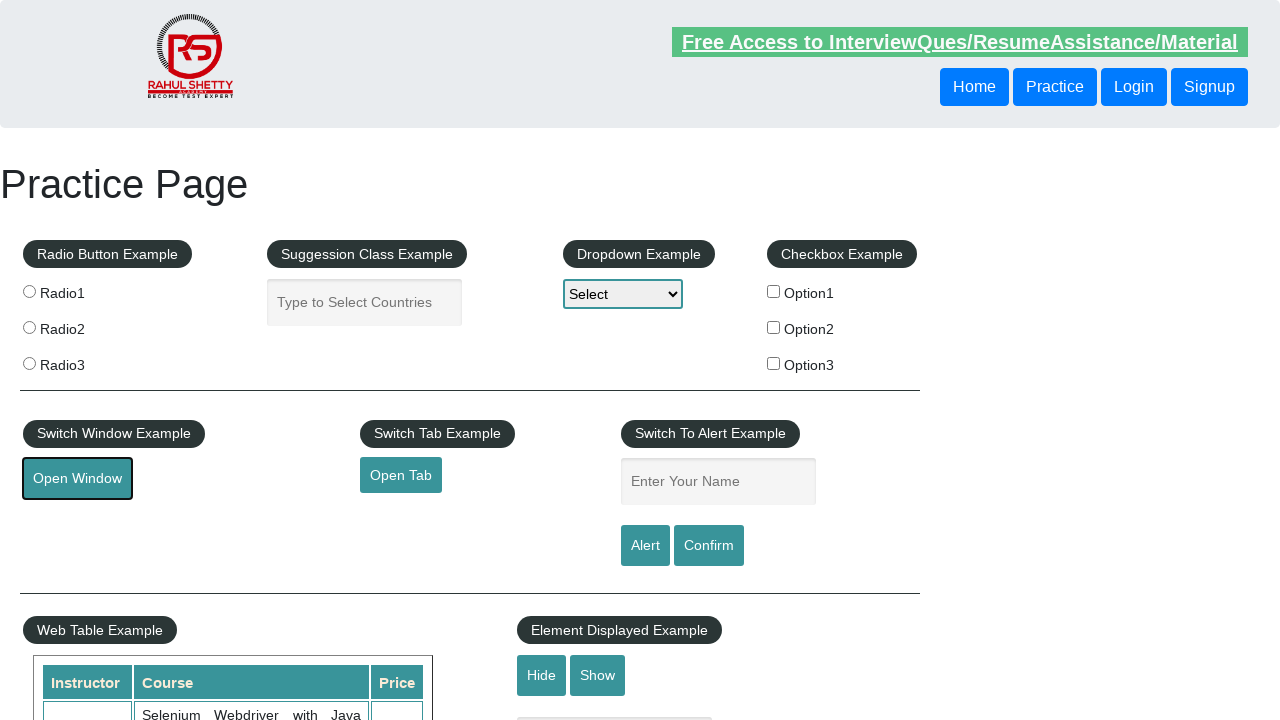

Verified 'Access all our Courses' text in new window
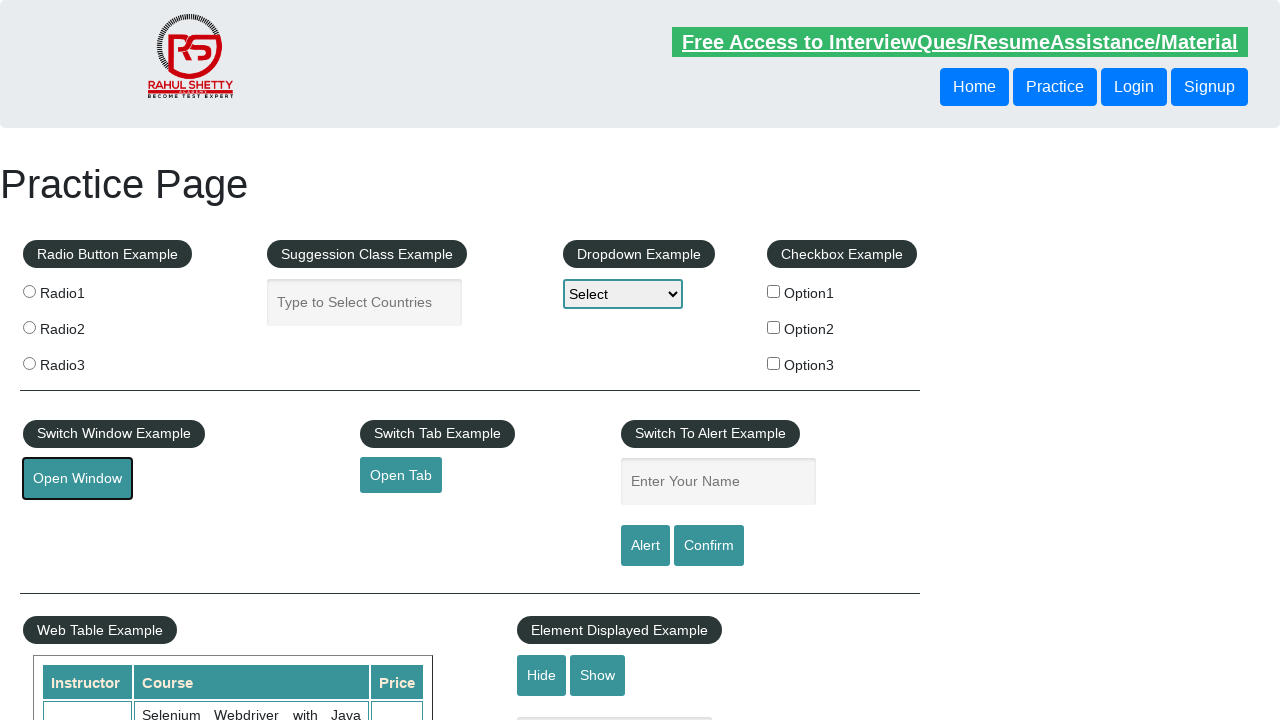

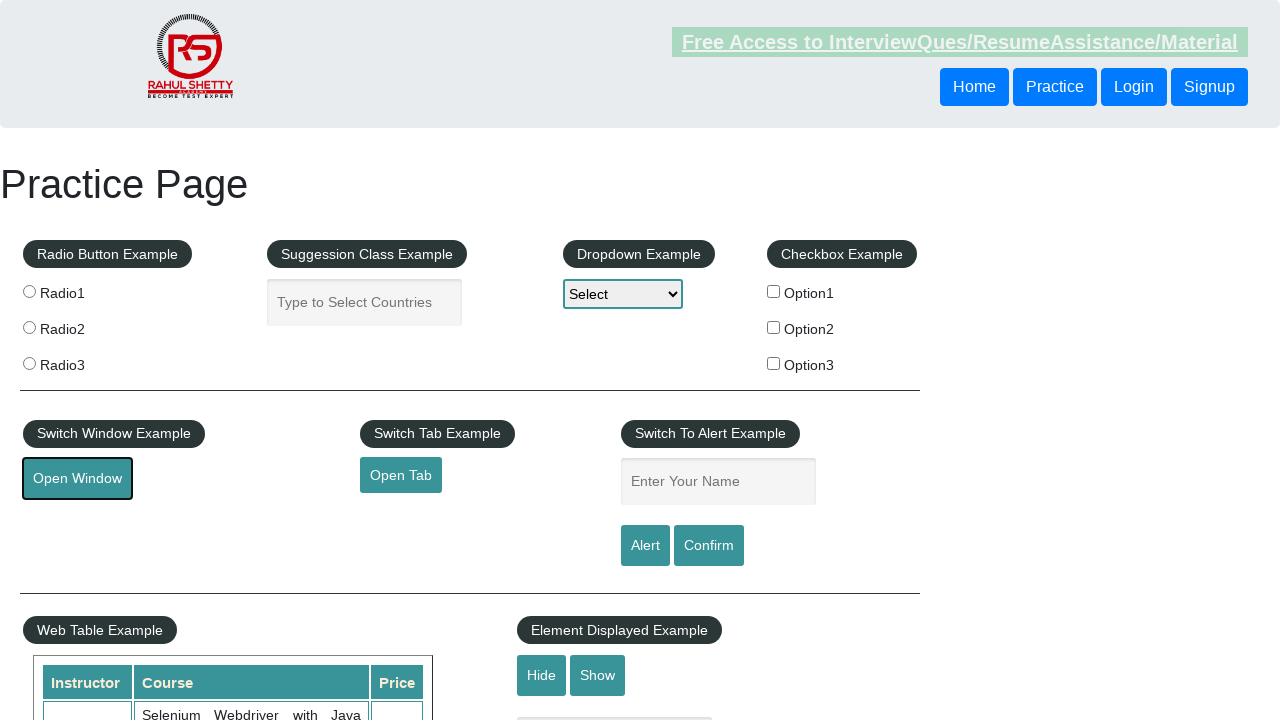